Tests different mouse click events including double-click, right-click, and regular click on buttons

Starting URL: https://demoqa.com/elements

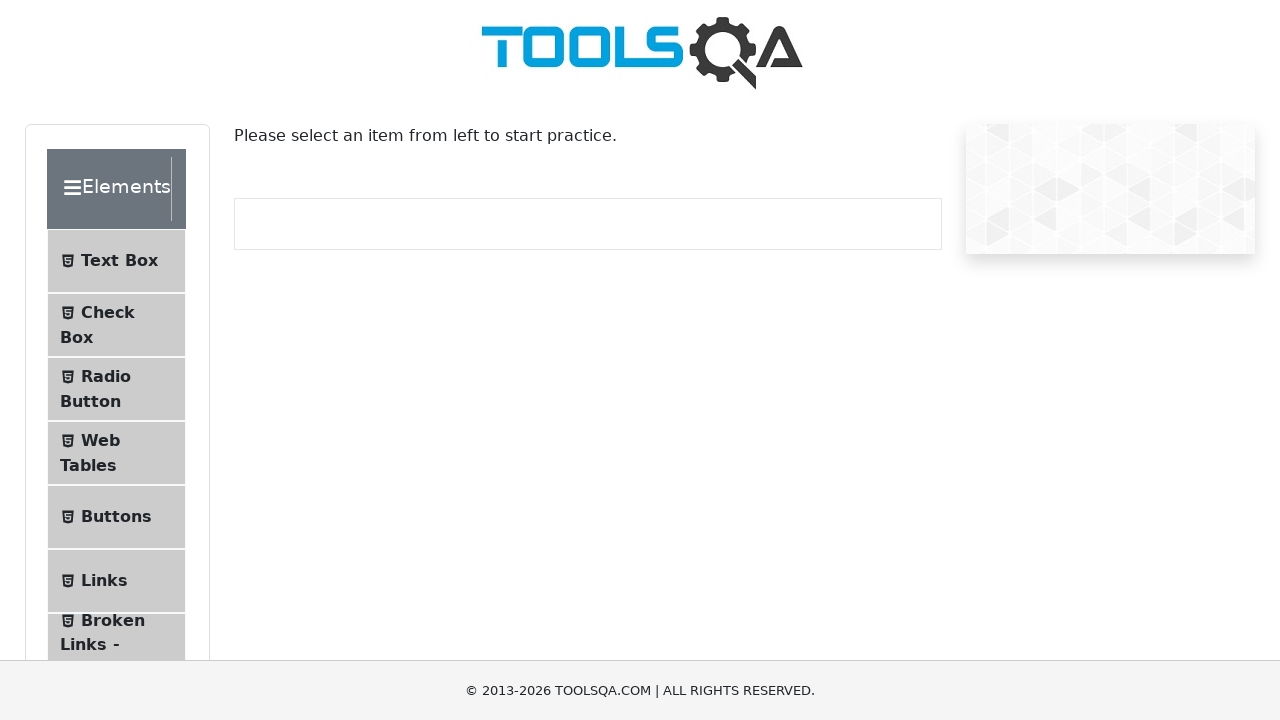

Clicked on Buttons menu item at (116, 517) on xpath=//span[text()='Buttons']
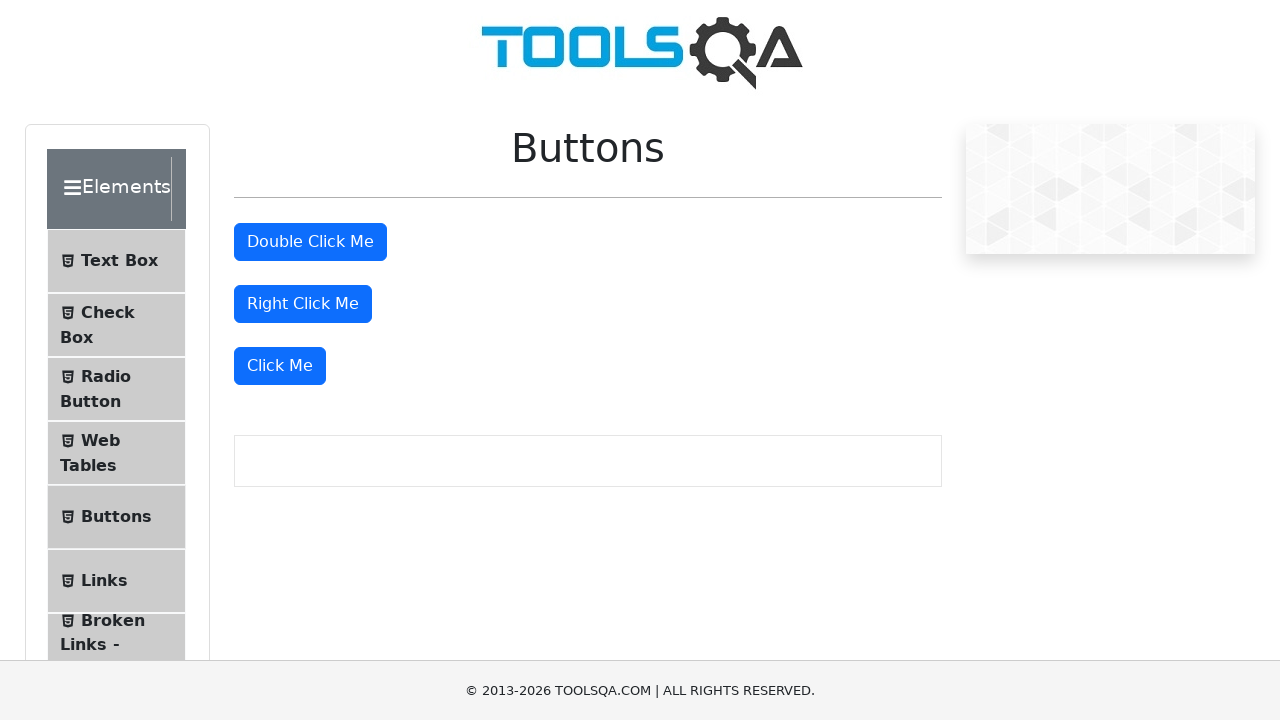

Double-clicked the double-click button at (310, 242) on xpath=//*[@id='doubleClickBtn']
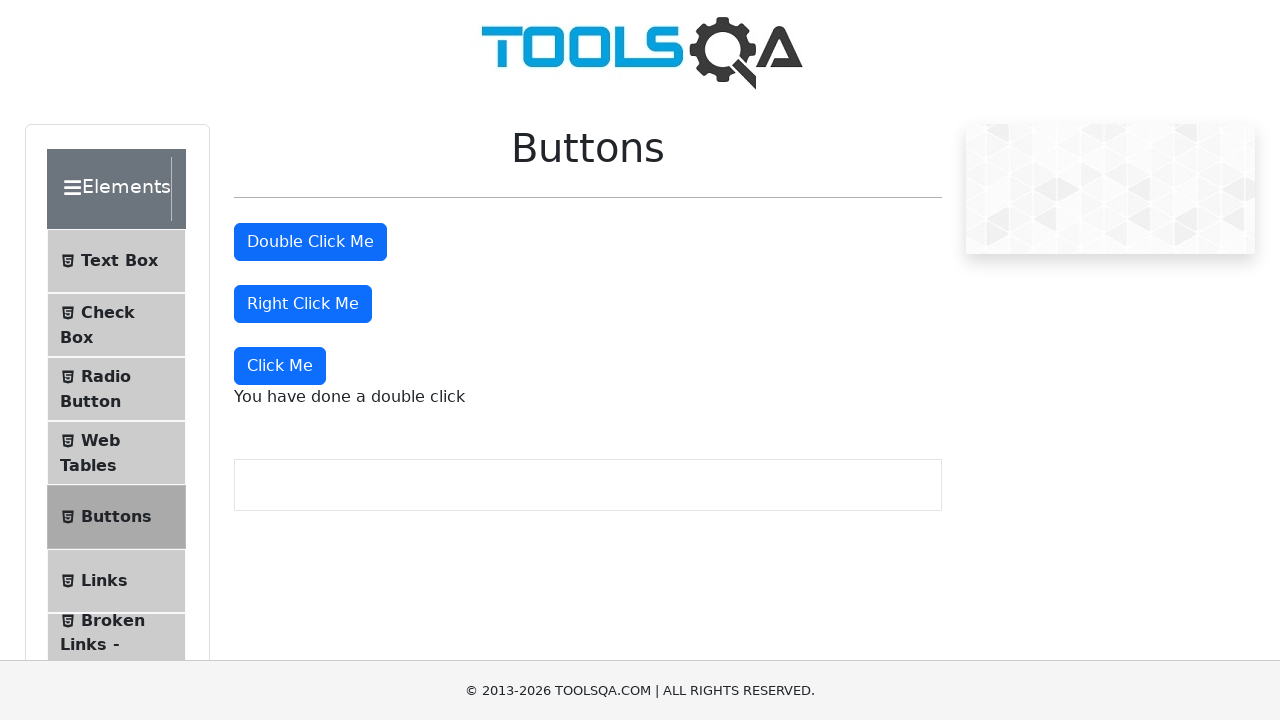

Right-clicked the right-click button at (303, 304) on //*[@id='rightClickBtn']
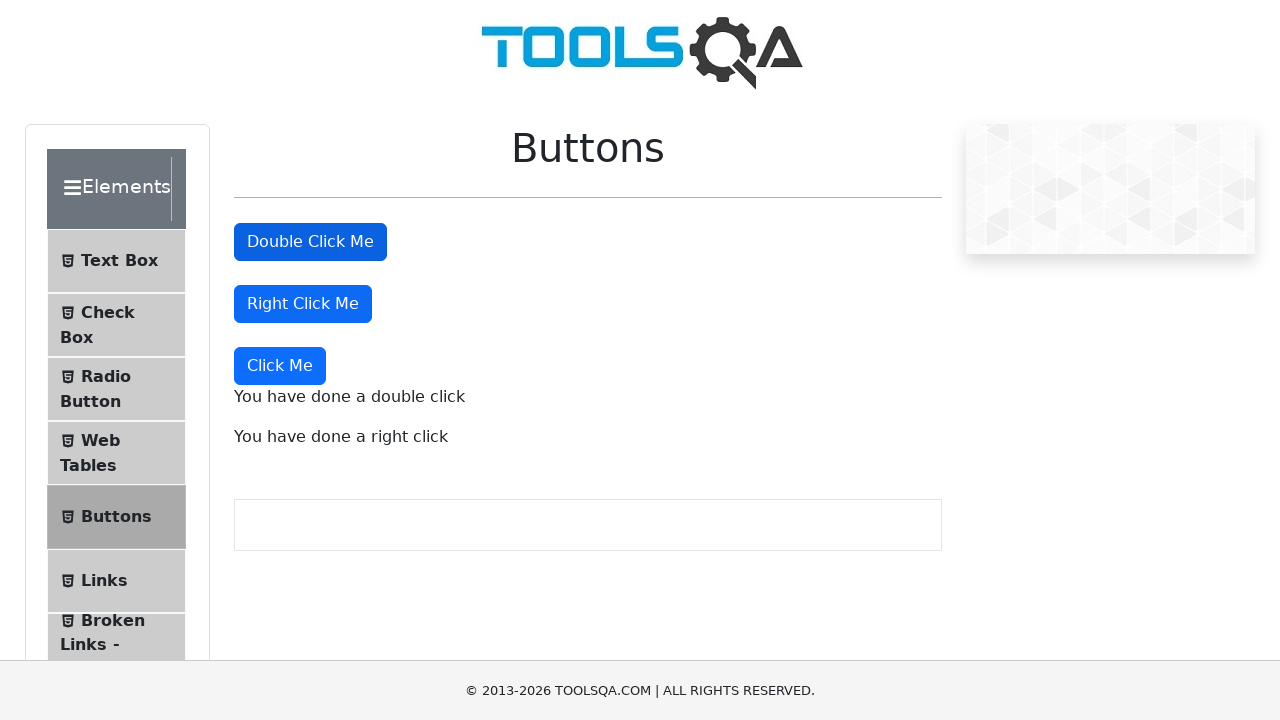

Clicked the Click Me button at (280, 366) on xpath=//*[text()='Click Me']
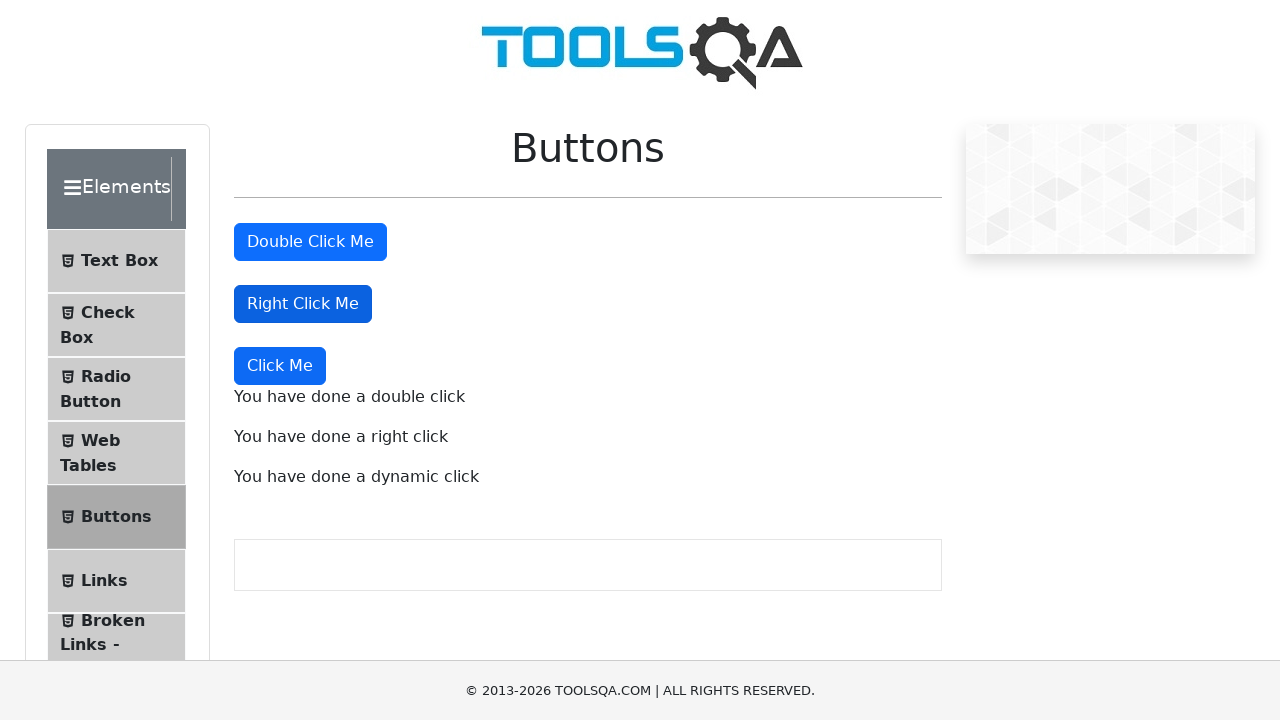

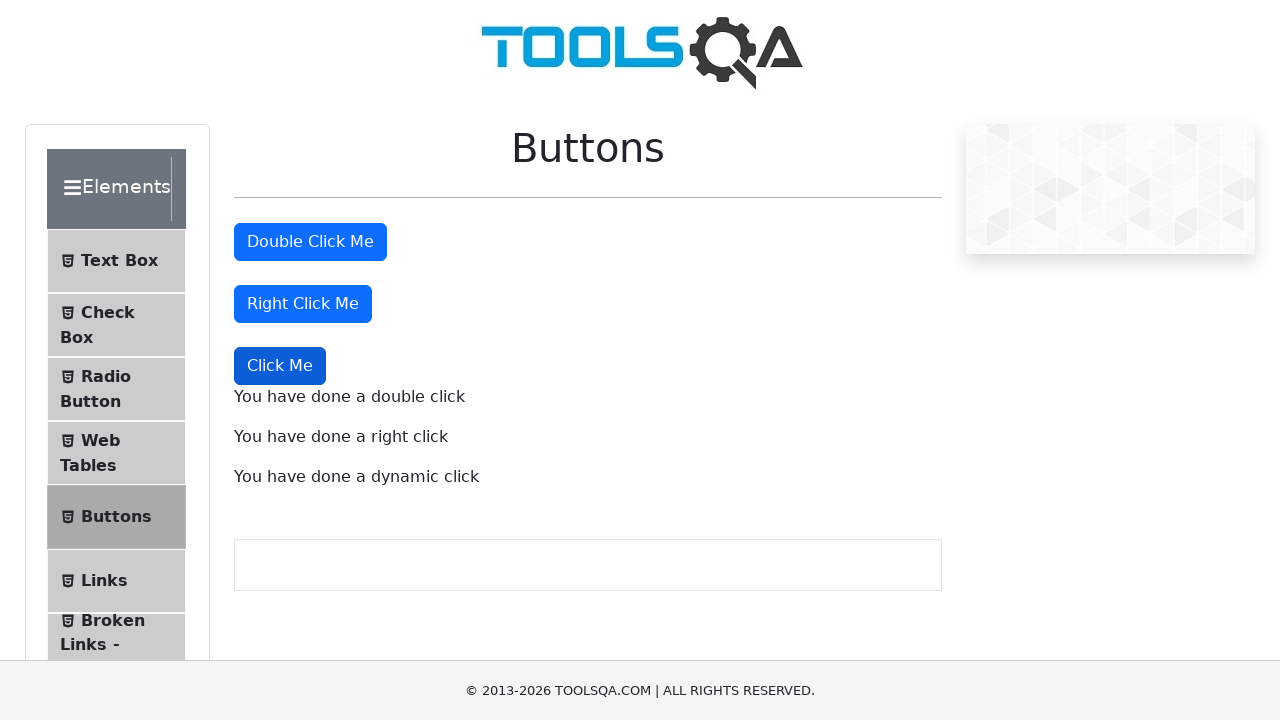